Tests navigating by clicking a link with dynamically calculated text (based on pi^e*10000), then fills out a form with first name, last name, city, and country fields, and submits it.

Starting URL: http://suninjuly.github.io/find_link_text

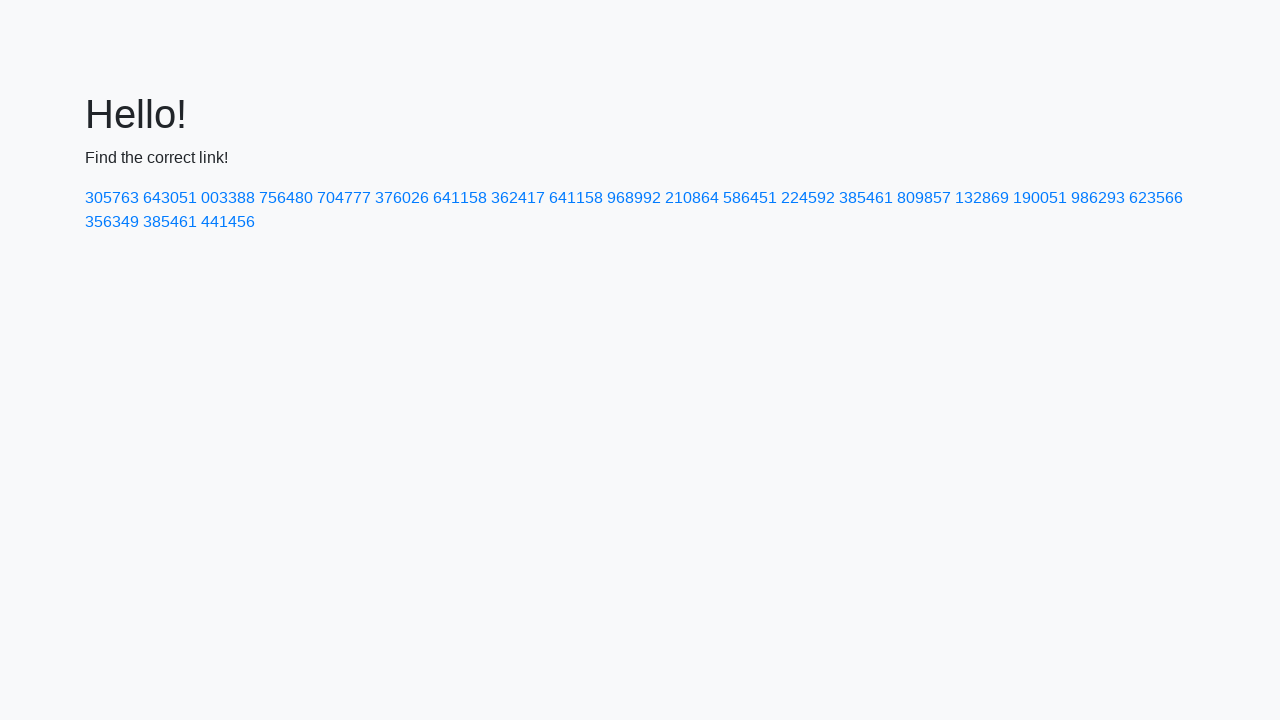

Clicked link with dynamically calculated text (pi^e*10000 = 224592) at (808, 198) on a:text-is('224592')
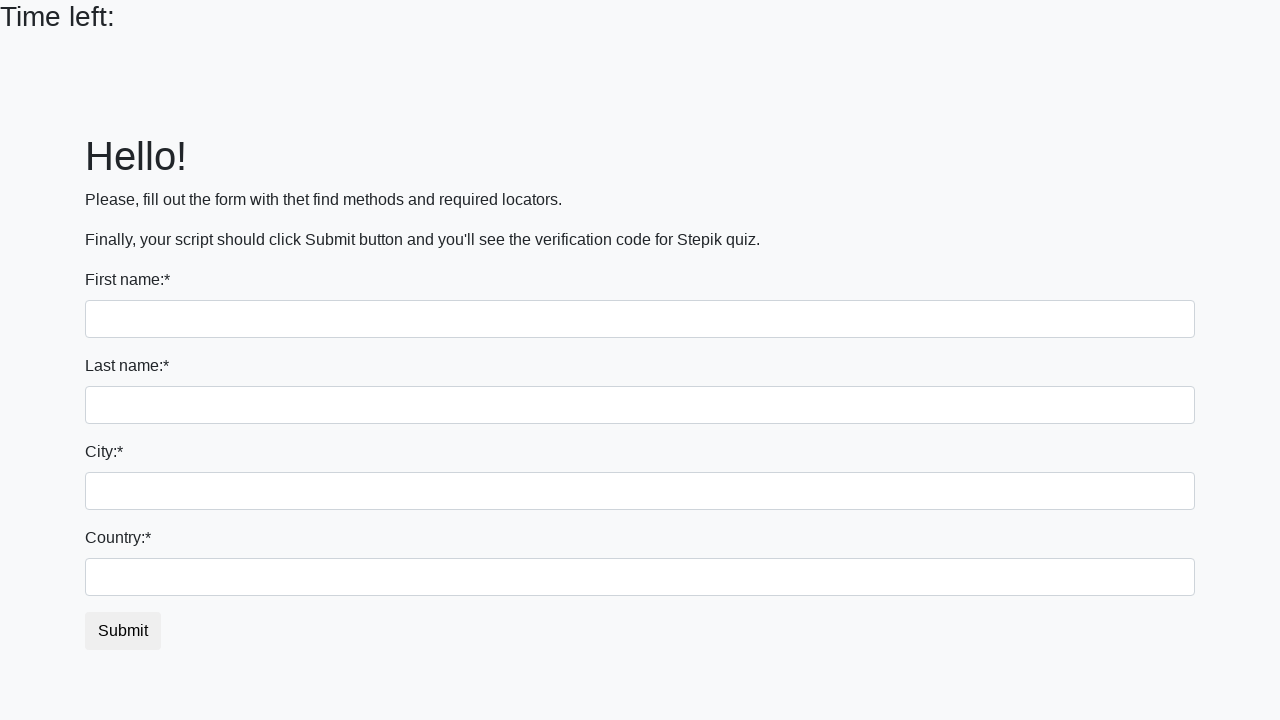

Filled first name field with 'Ivan' on input
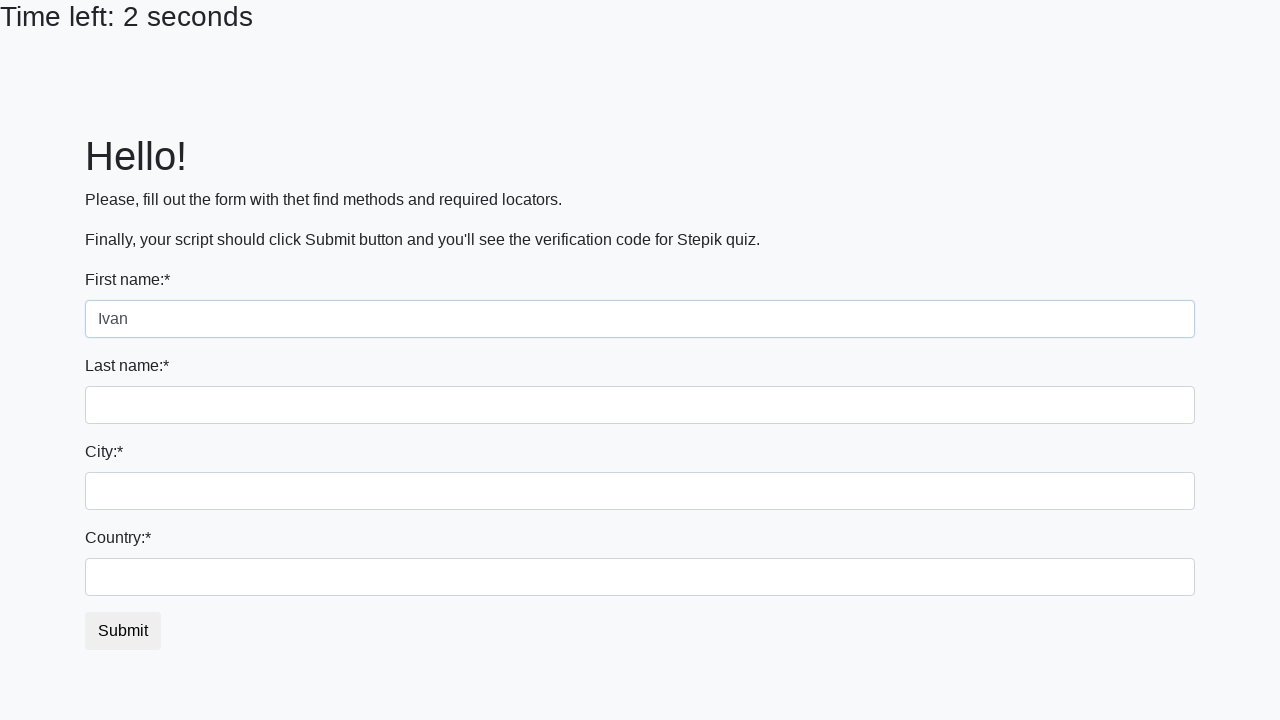

Filled last name field with 'Petrov' on input[name='last_name']
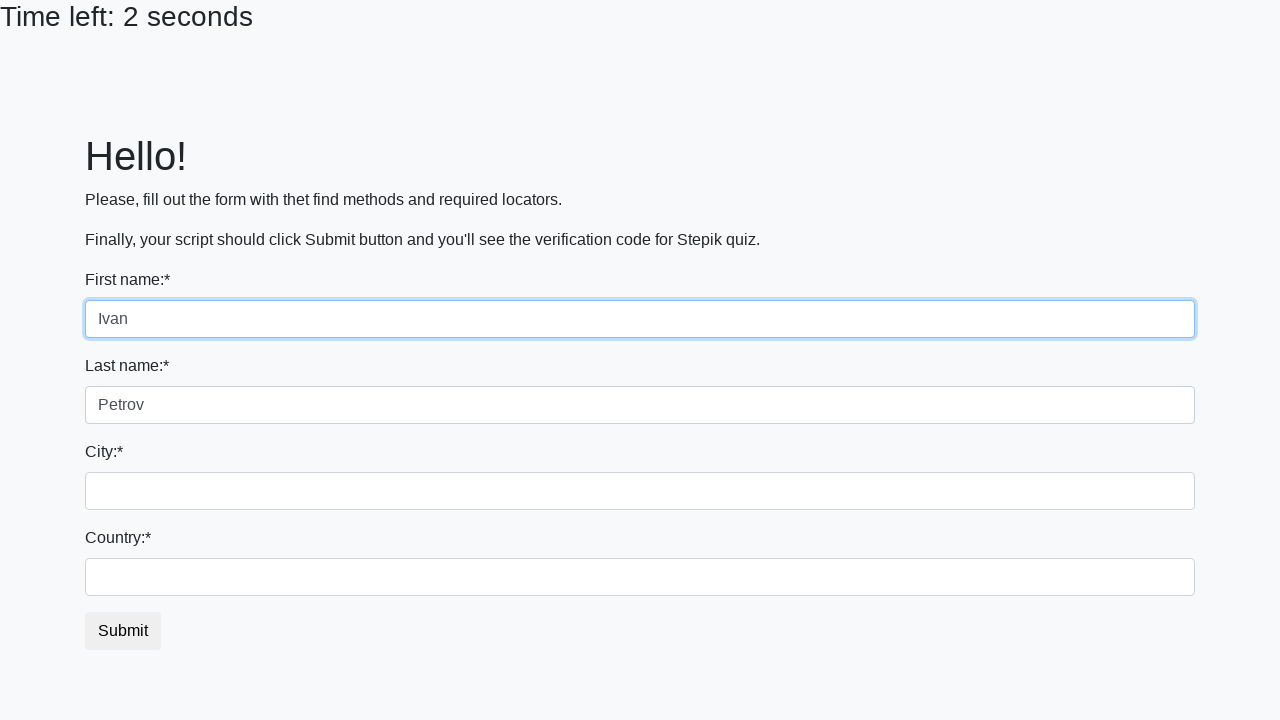

Filled city field with 'Smolensk' on .city
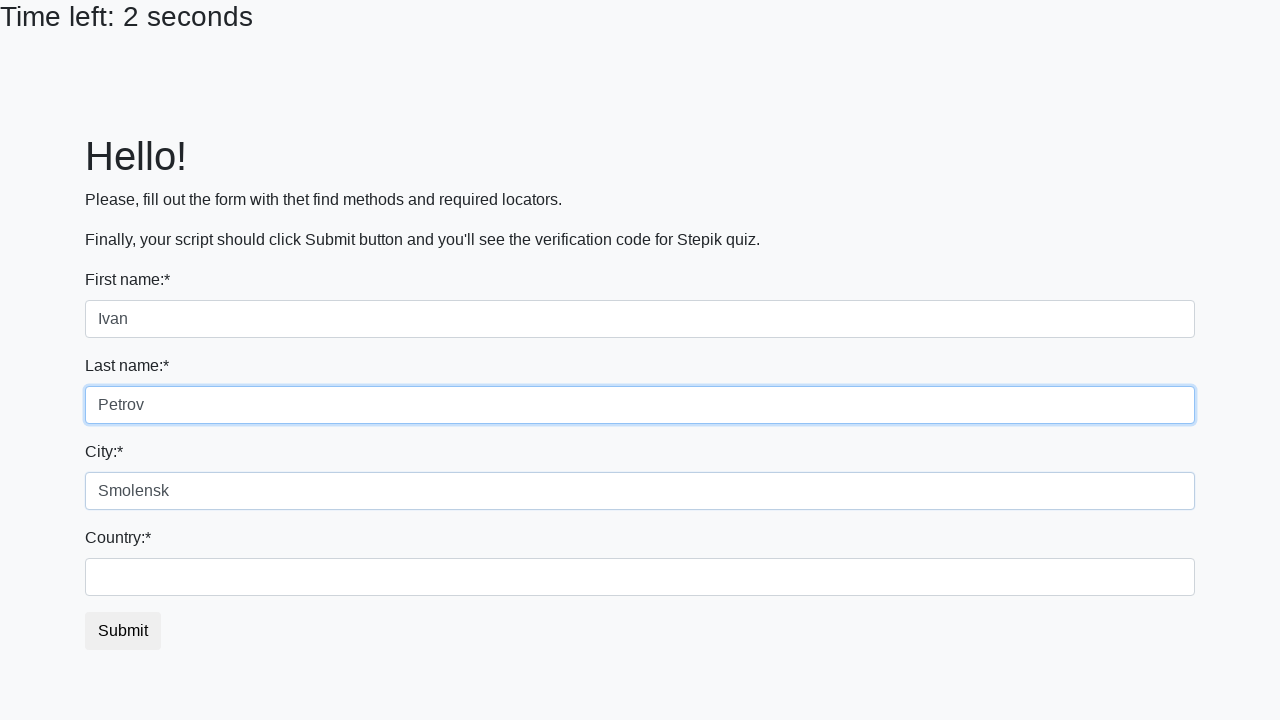

Filled country field with 'Russia' on #country
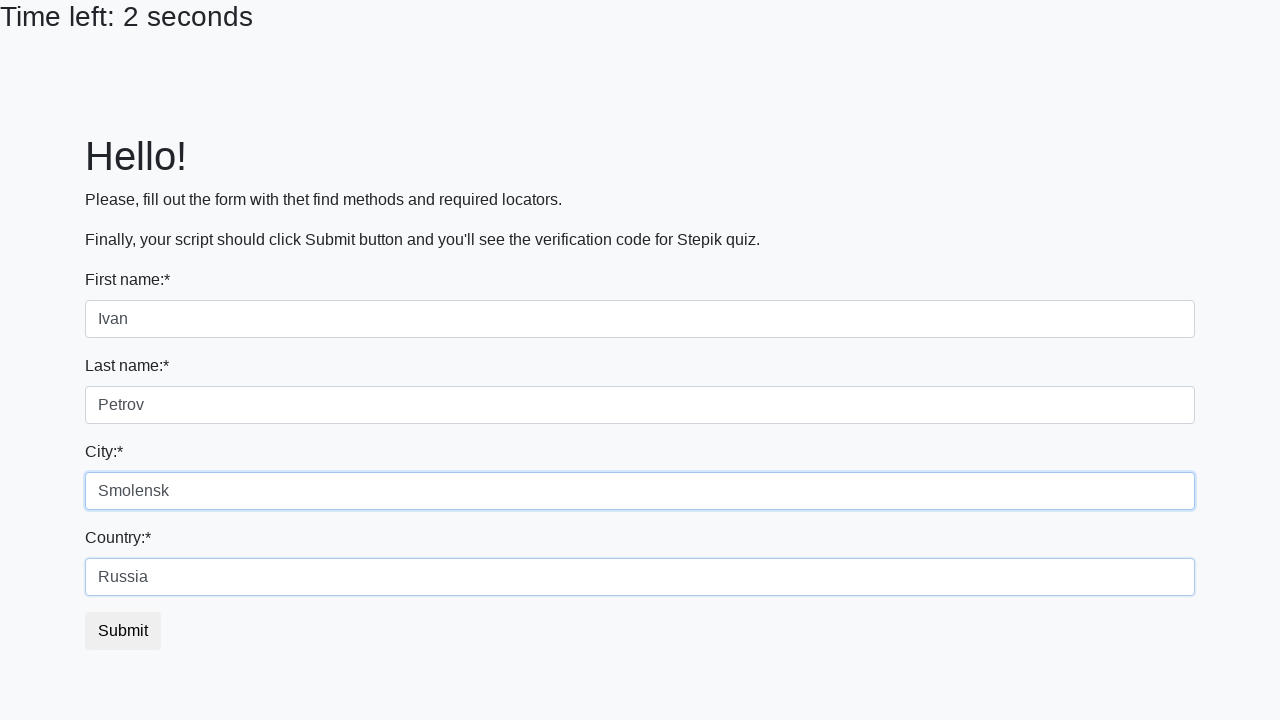

Clicked submit button to submit the form at (123, 631) on button.btn
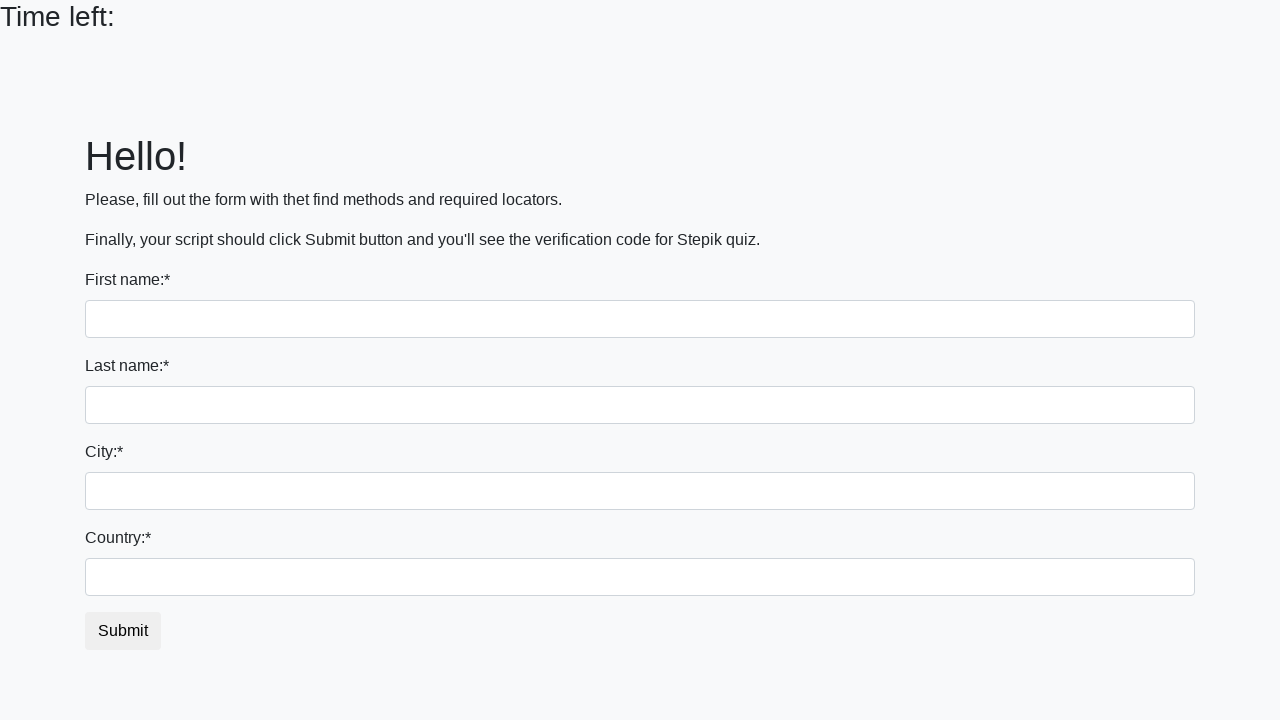

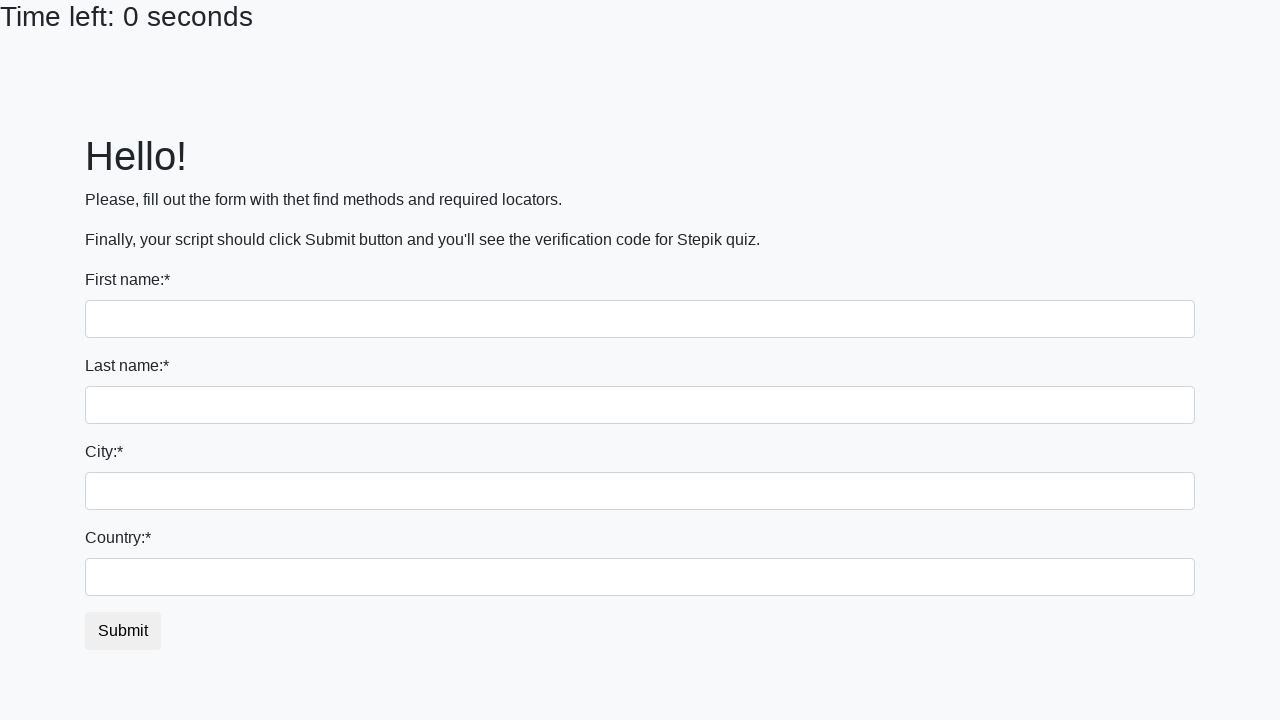